Tests JavaScript alert handling by triggering an alert and accepting it

Starting URL: https://the-internet.herokuapp.com/javascript_alerts

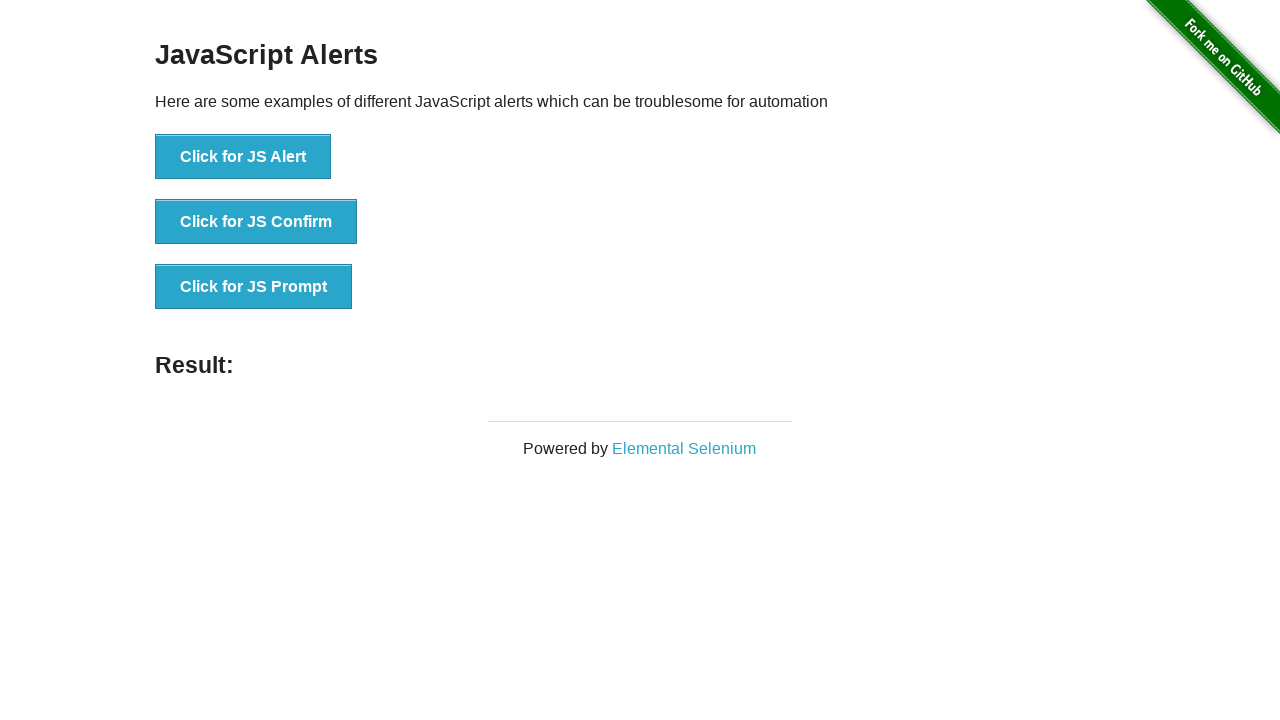

Clicked button to trigger JavaScript alert at (243, 157) on xpath=//button[text()='Click for JS Alert']
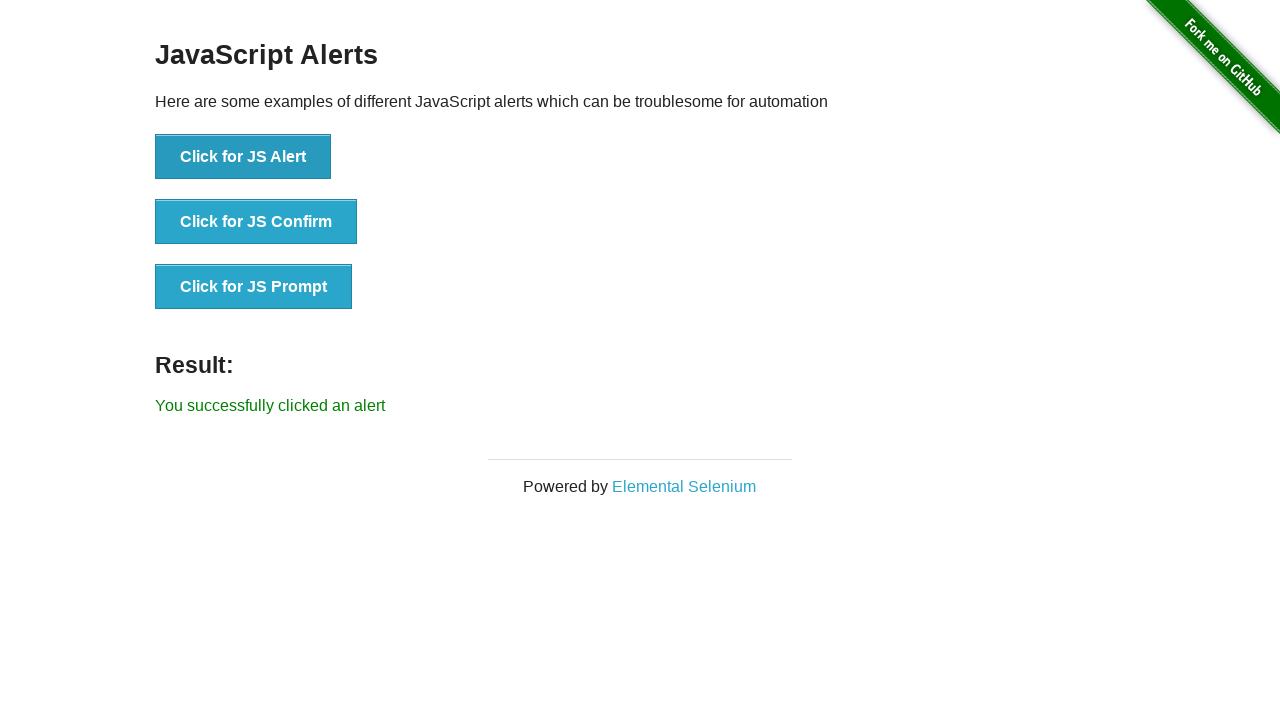

Set up dialog handler to accept alerts
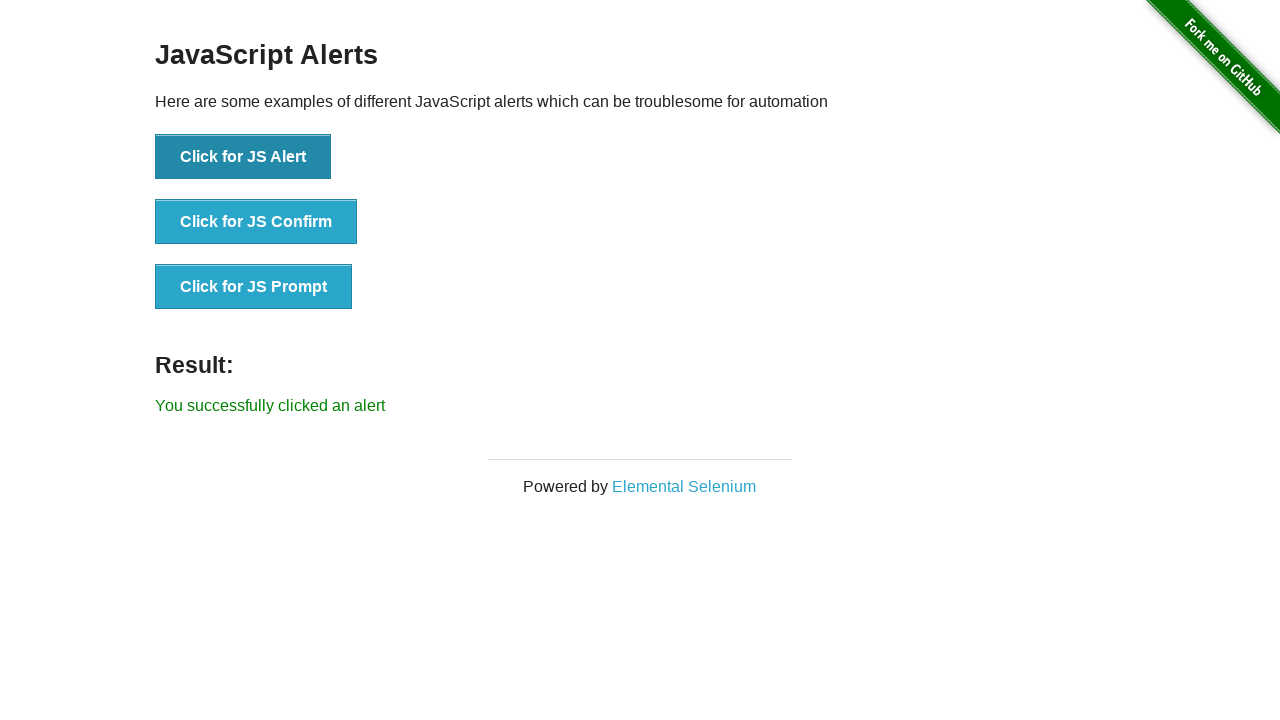

Result text appeared after accepting alert
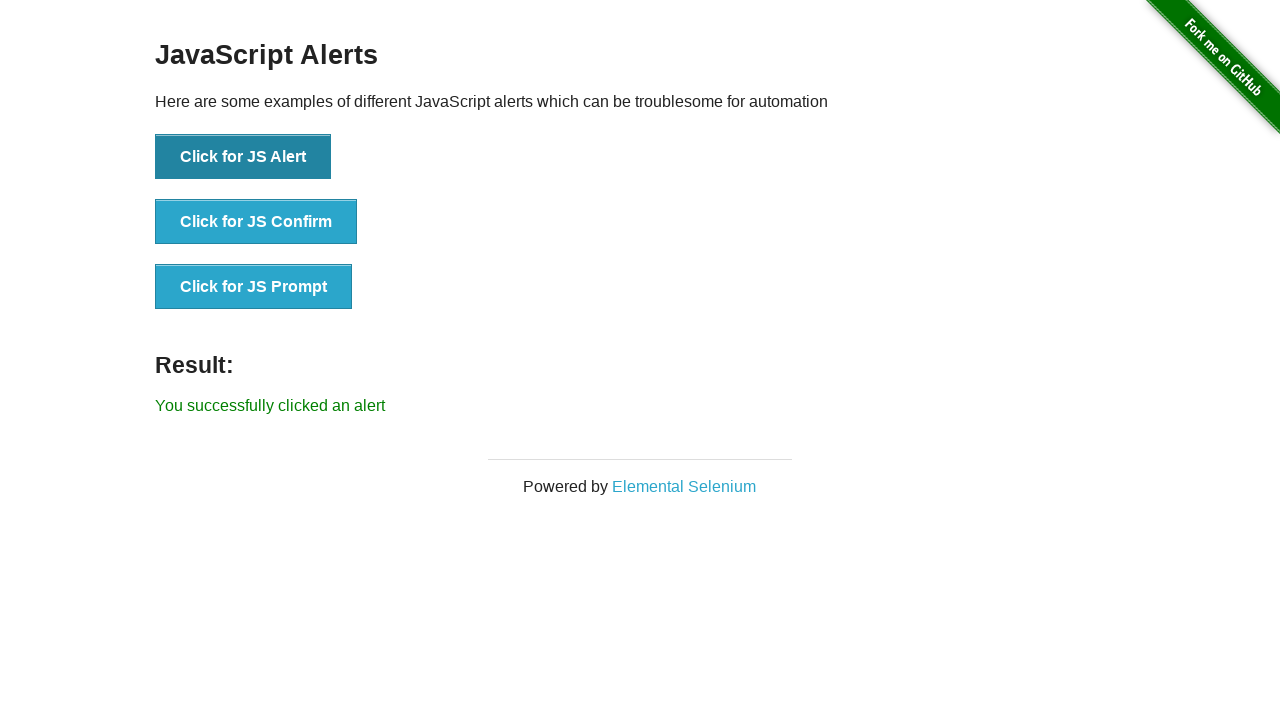

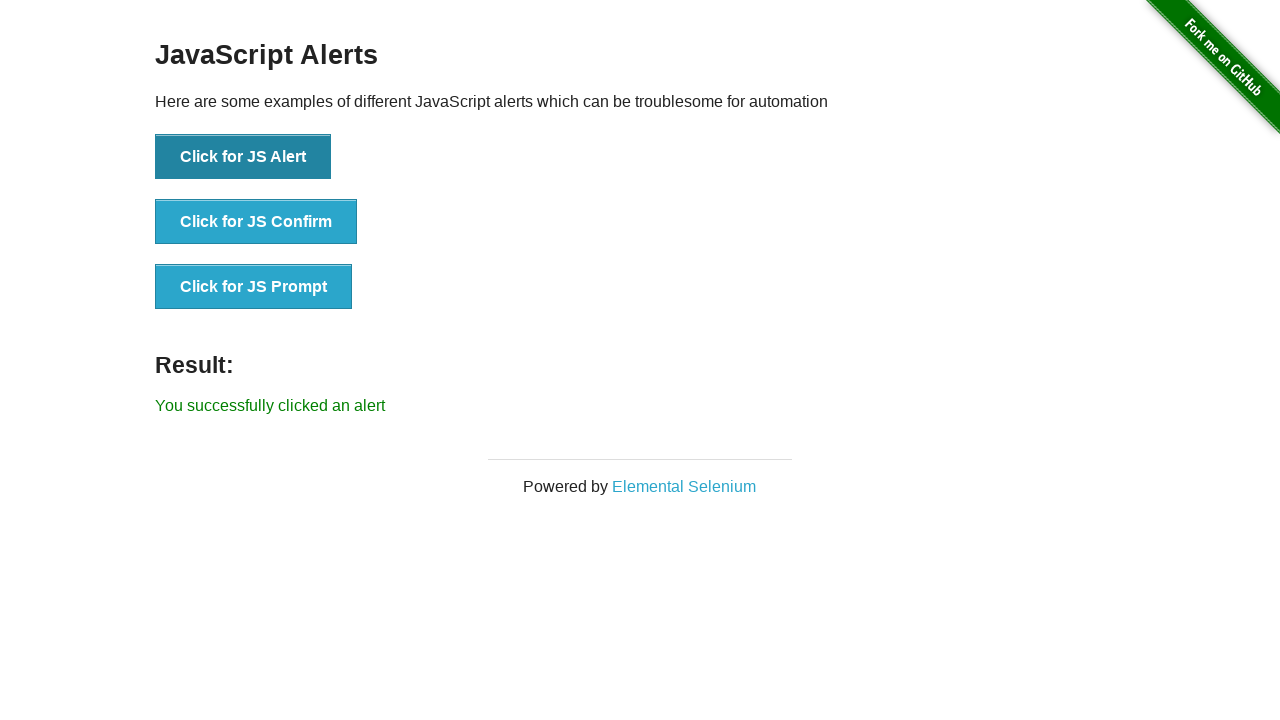